Tests page scrolling functionality using keyboard actions to scroll down and up on a W3Schools HTML tables tutorial page

Starting URL: https://www.w3schools.com/html/html_tables.asp

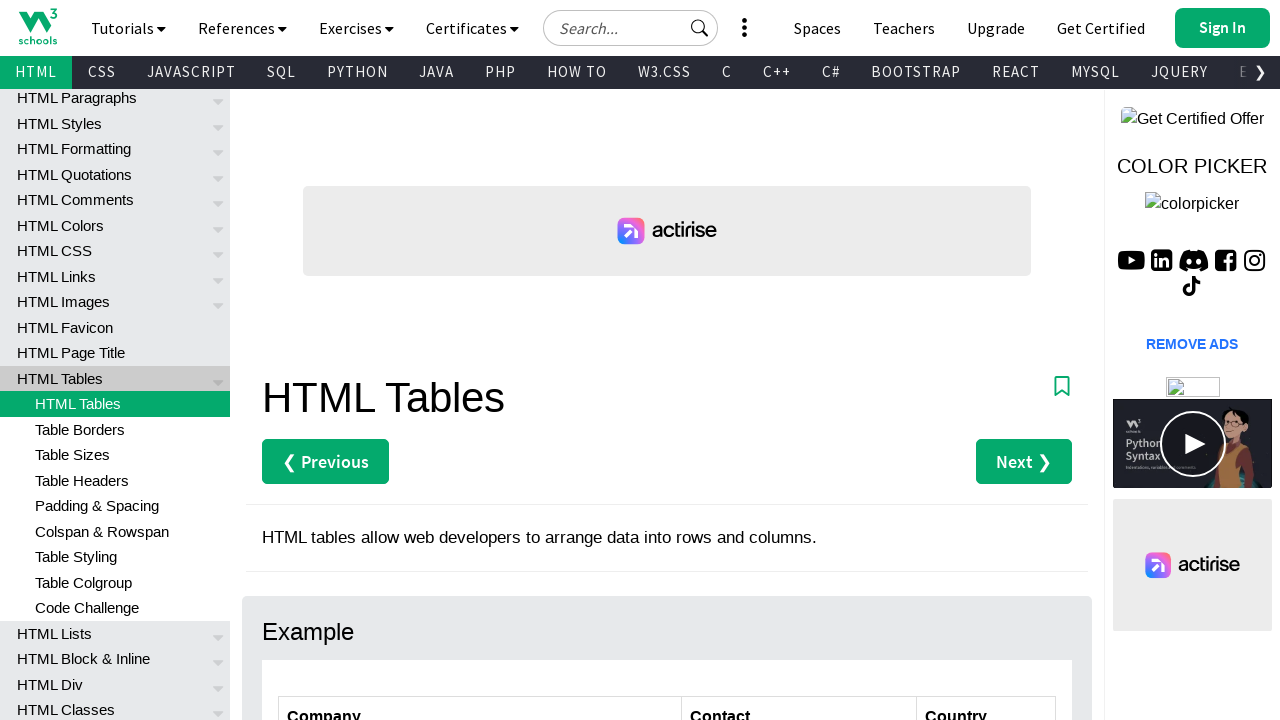

Pressed Page Down key to scroll down the page
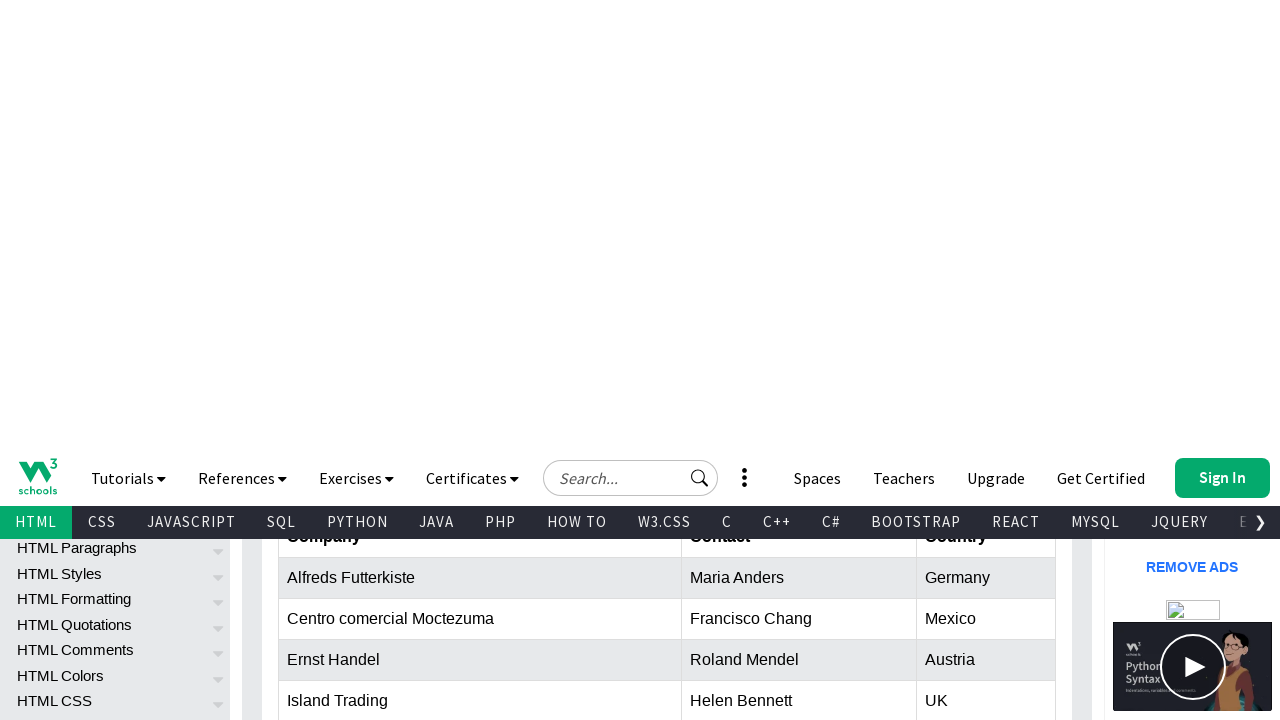

Pressed Page Up key to scroll back up the page
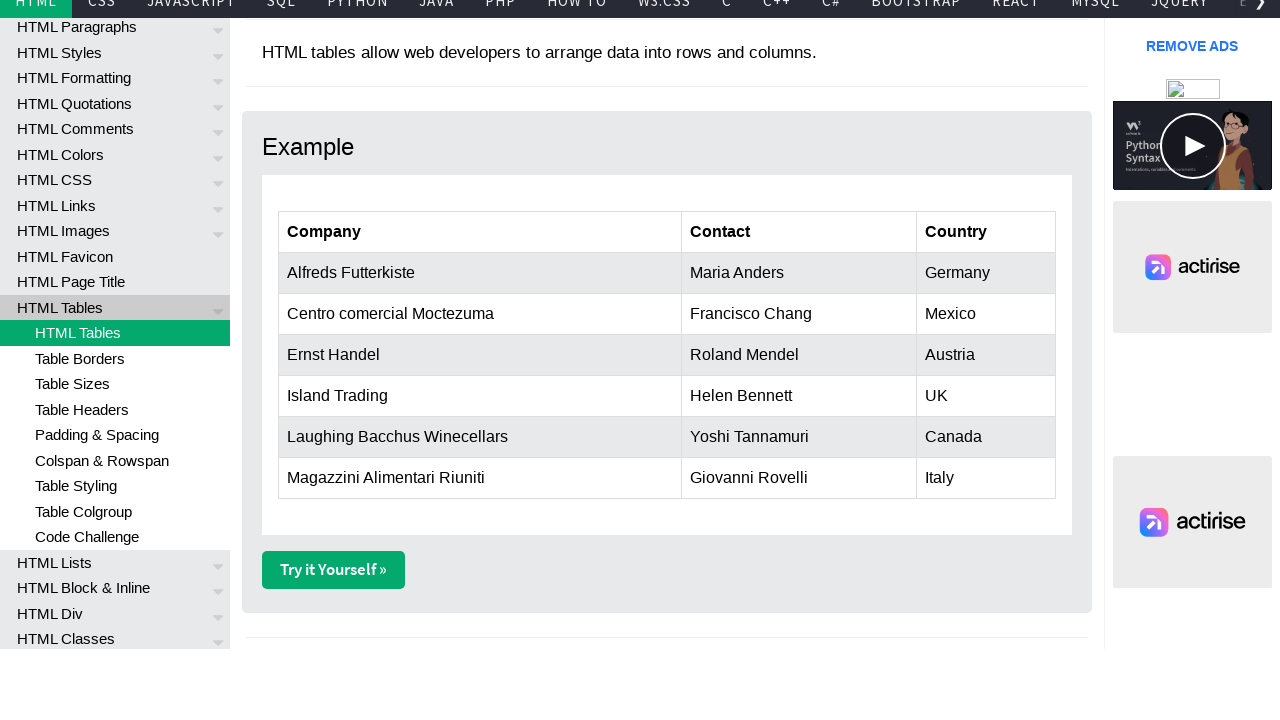

Pressed Ctrl+End to scroll to the bottom of the page
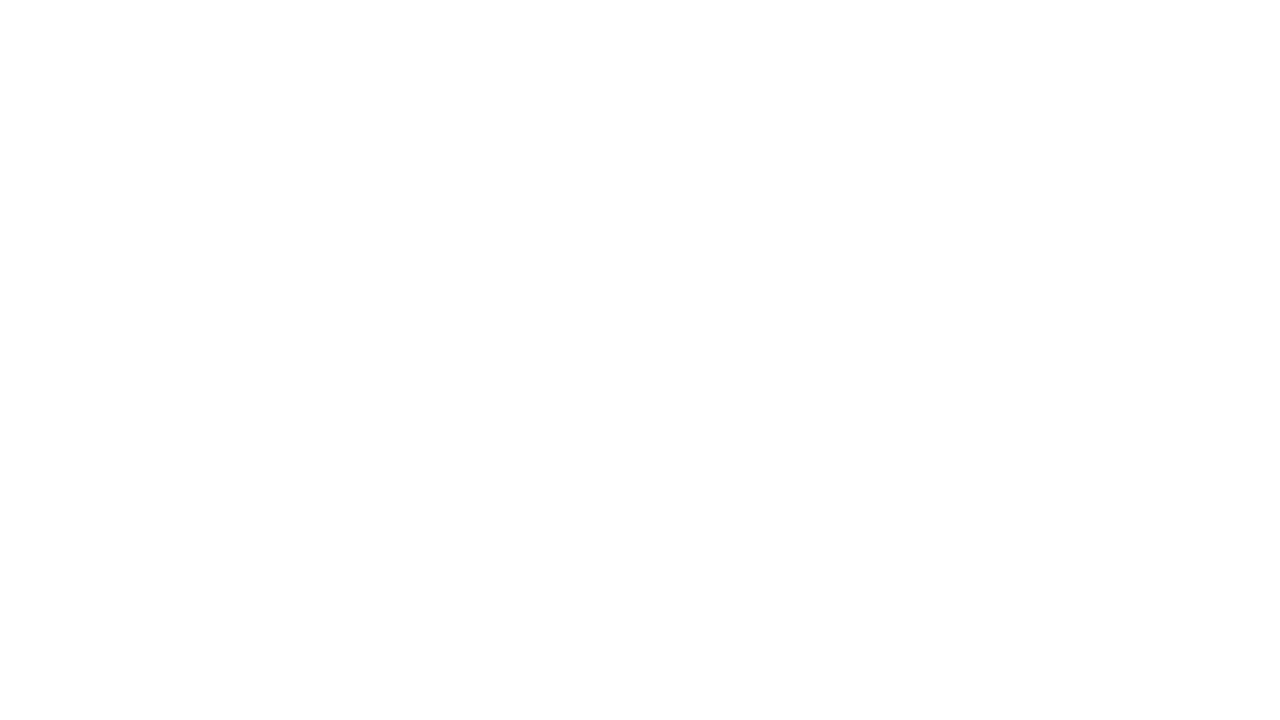

Pressed Ctrl+Home to scroll back to the top of the page
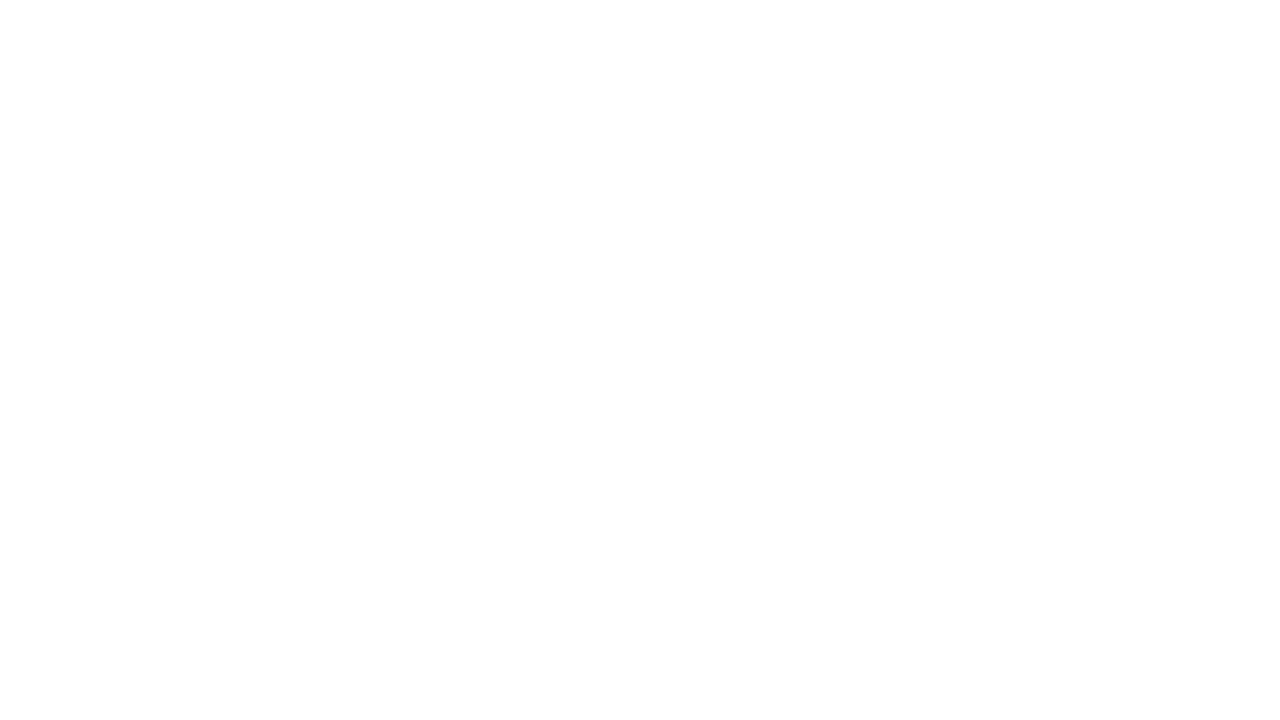

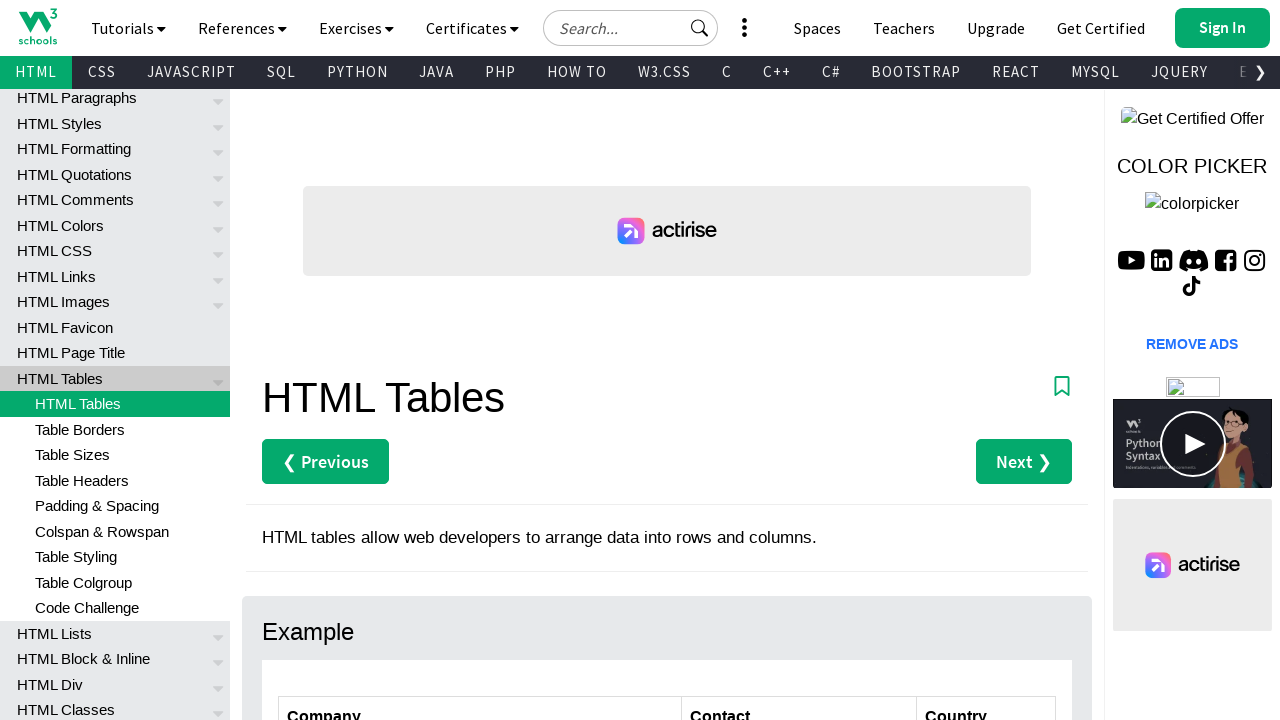